Tests navigation to Report A-1 by clicking OK on the initial dialog, then clicking the A-1 report link and verifying the Report Filter/Options section appears.

Starting URL: https://ctsedwweb.ee.doe.gov/Annual/Report/report.aspx

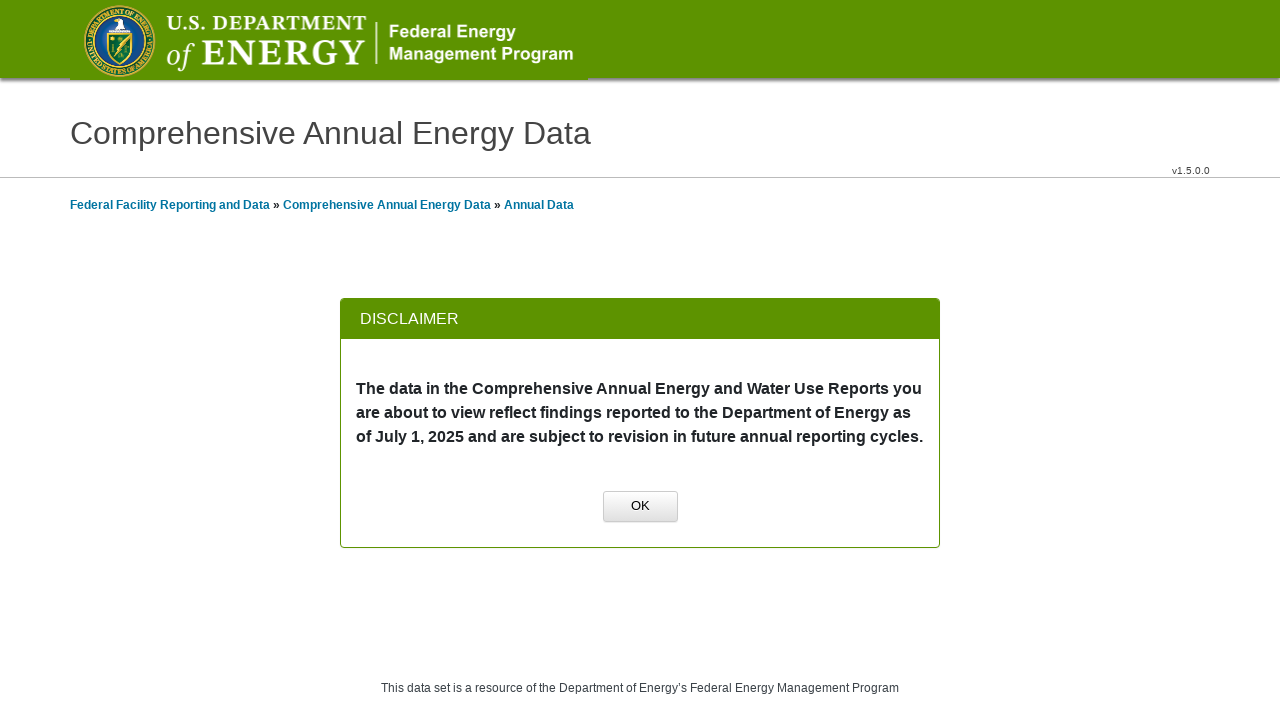

Clicked OK button on initial dialog at (640, 507) on xpath=//a[normalize-space()='OK']
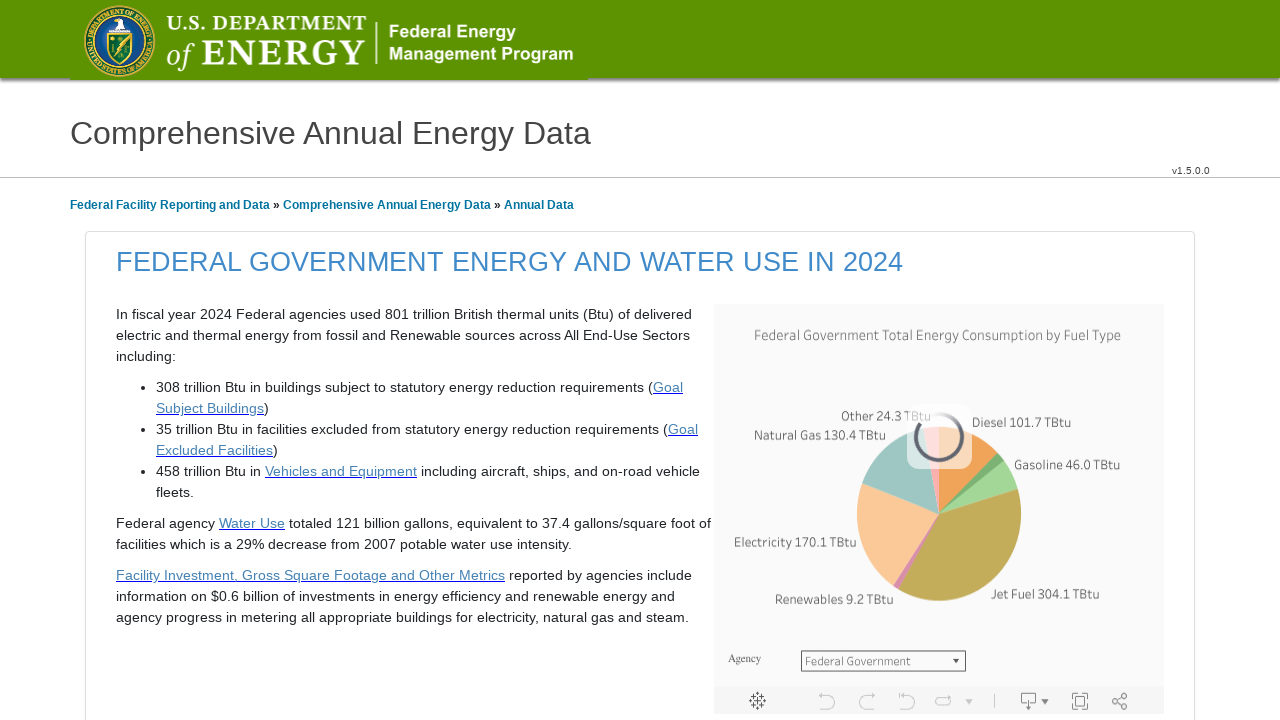

Clicked A-1 report link at (349, 360) on xpath=//a[contains(text(),'A-1')]
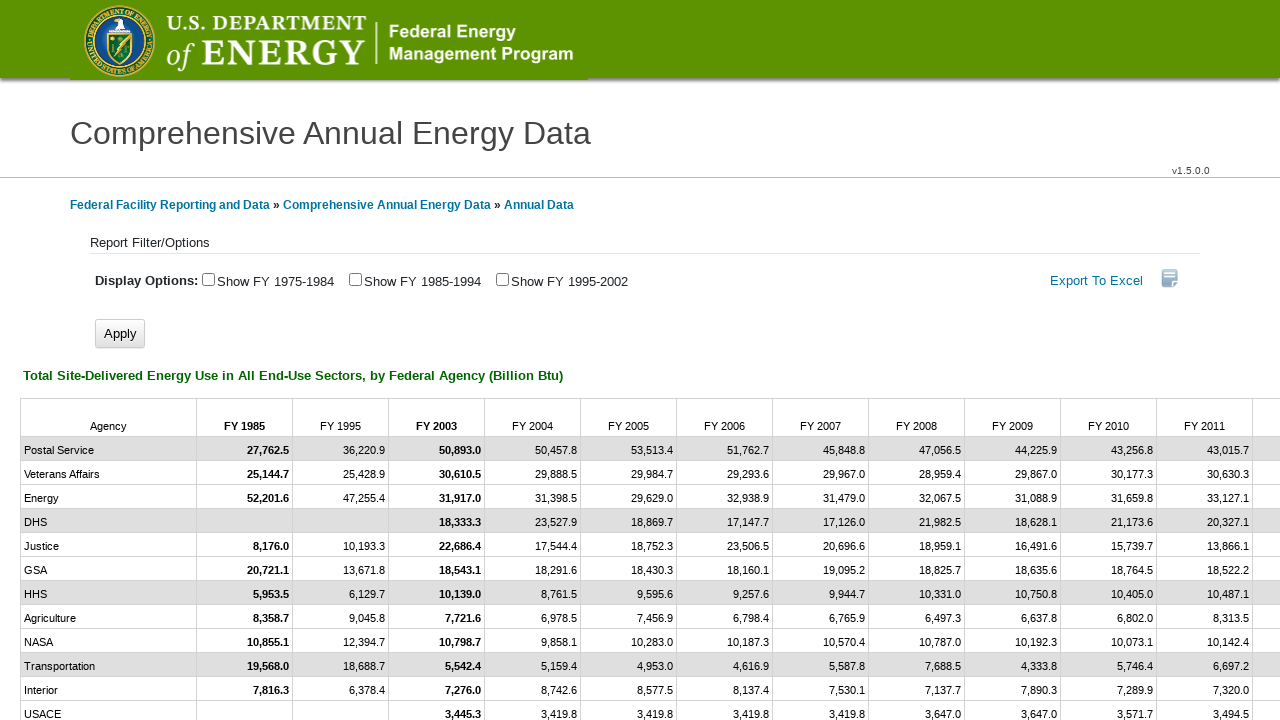

Report Filter/Options section appeared
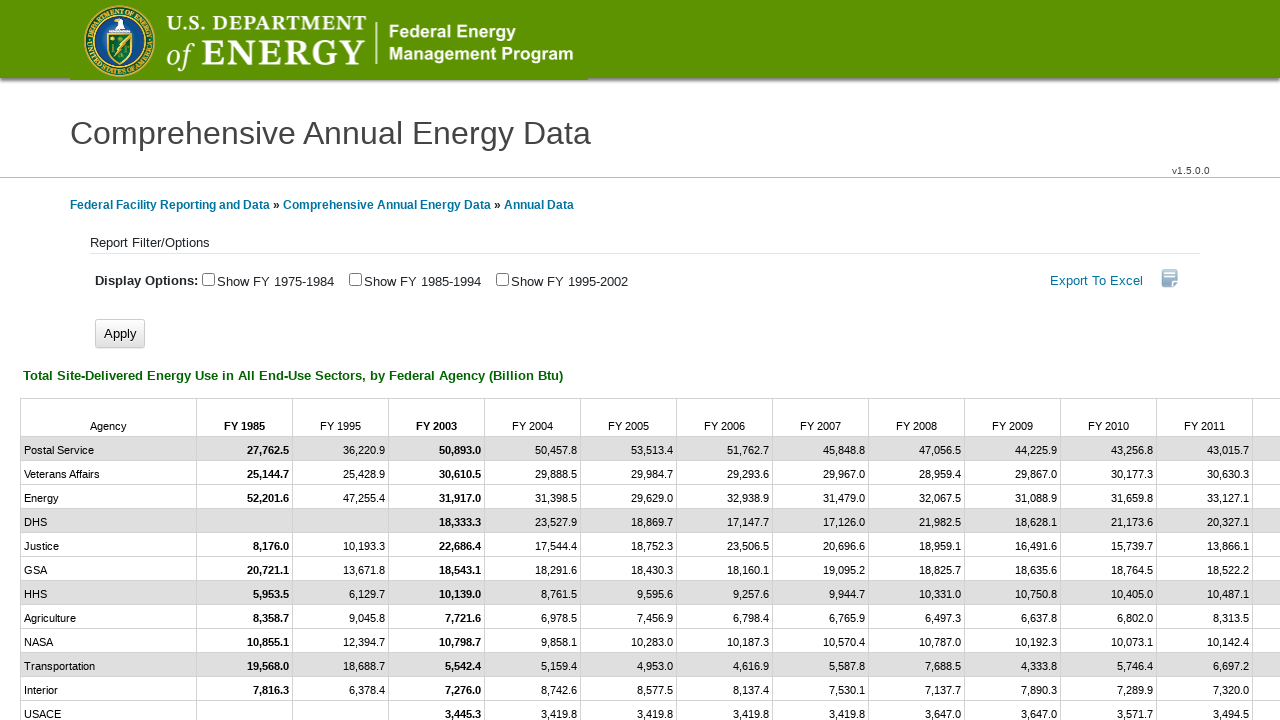

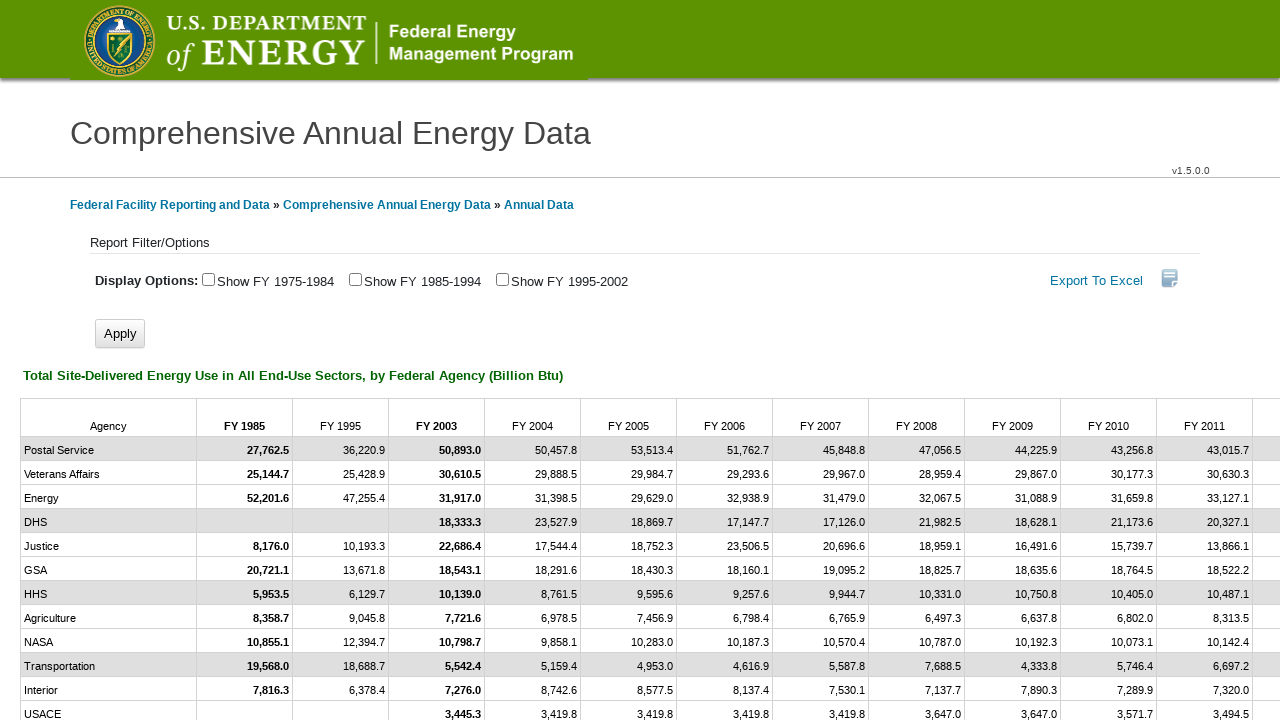